Navigates to QQ homepage and verifies the page loads successfully

Starting URL: http://www.qq.com

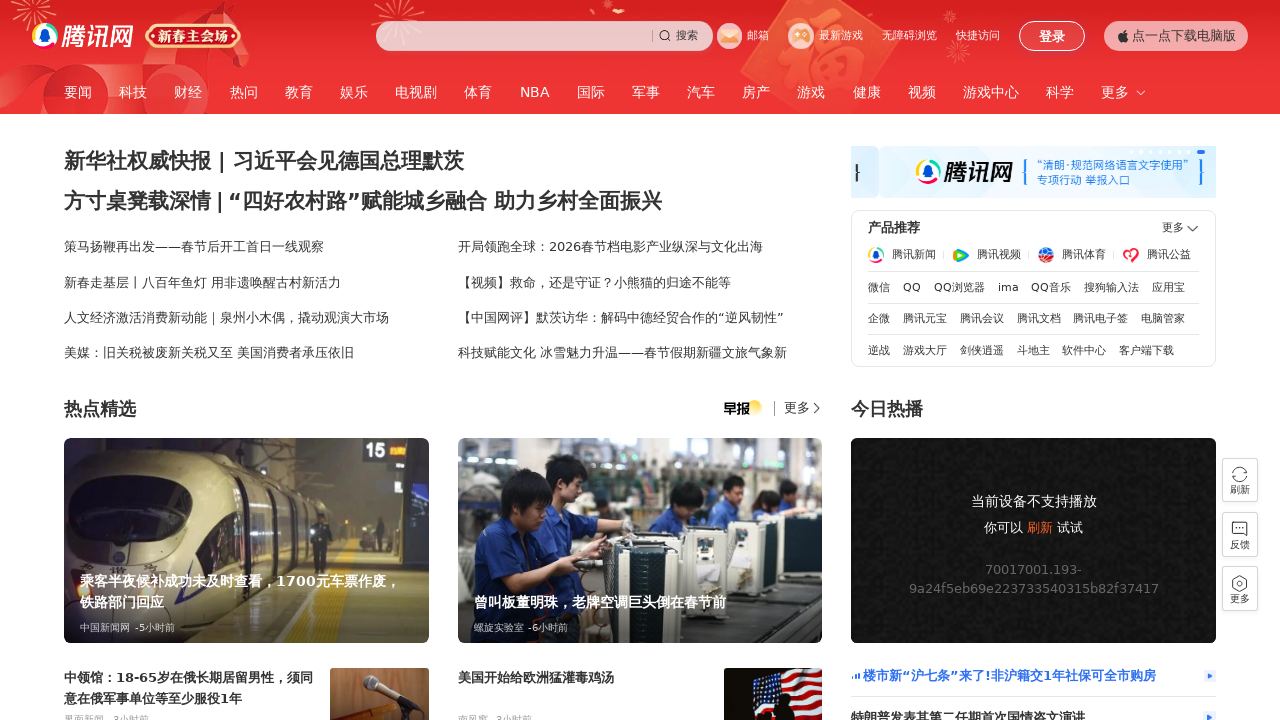

QQ homepage loaded successfully with networkidle state
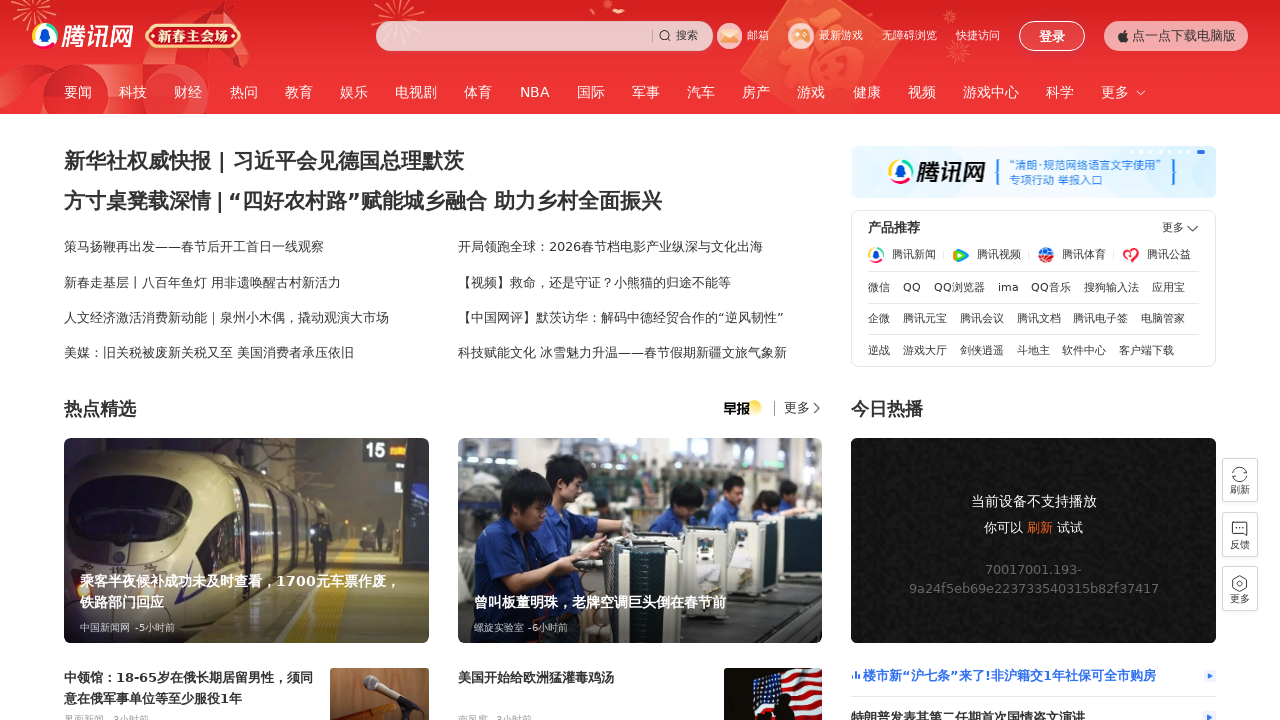

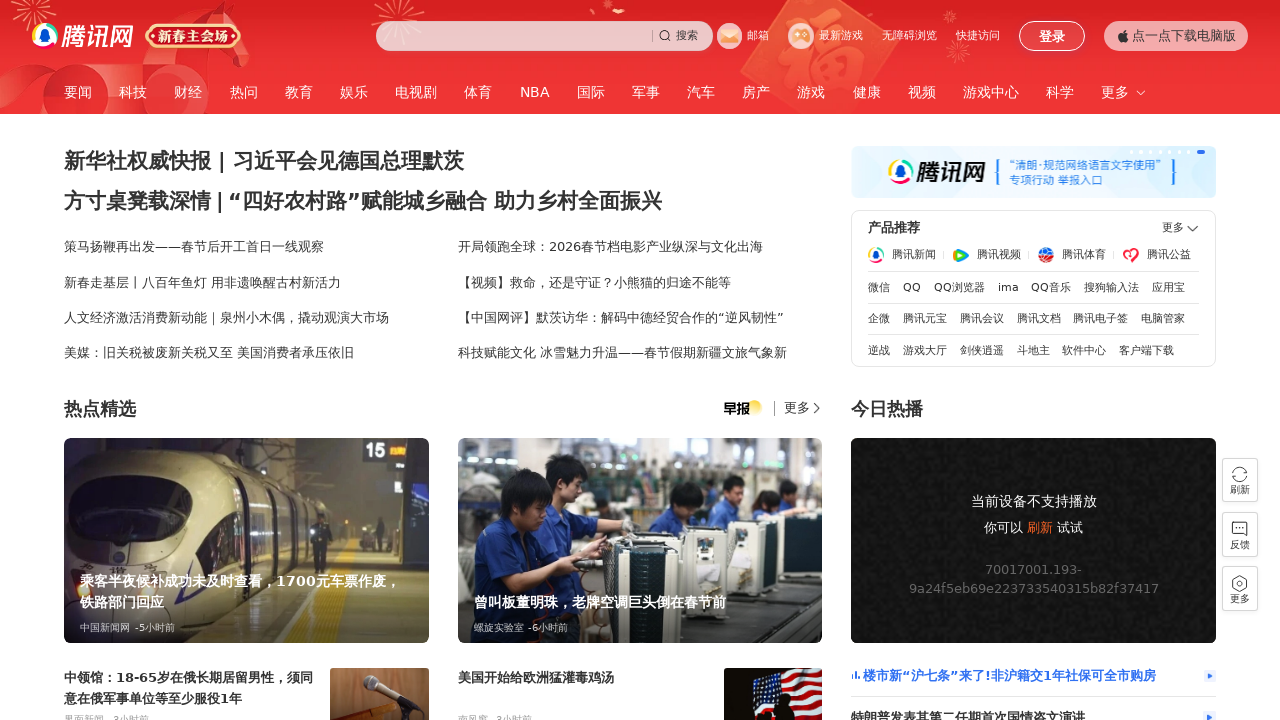